Tests JavaScript alert handling by navigating to the JavaScript Alerts page, clicking a button to trigger an alert, validating the alert message, and accepting it.

Starting URL: https://www.lambdatest.com/selenium-playground/

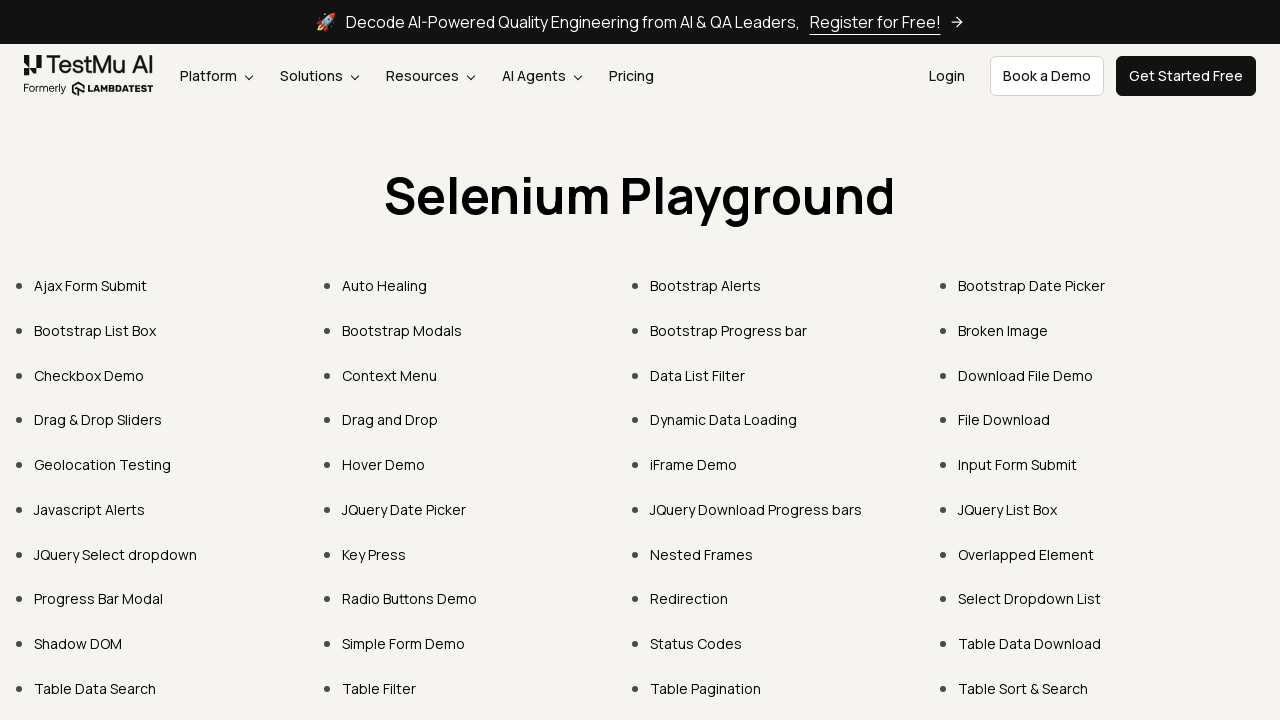

Clicked on 'Javascript Alerts' link at (90, 509) on text=Javascript Alerts
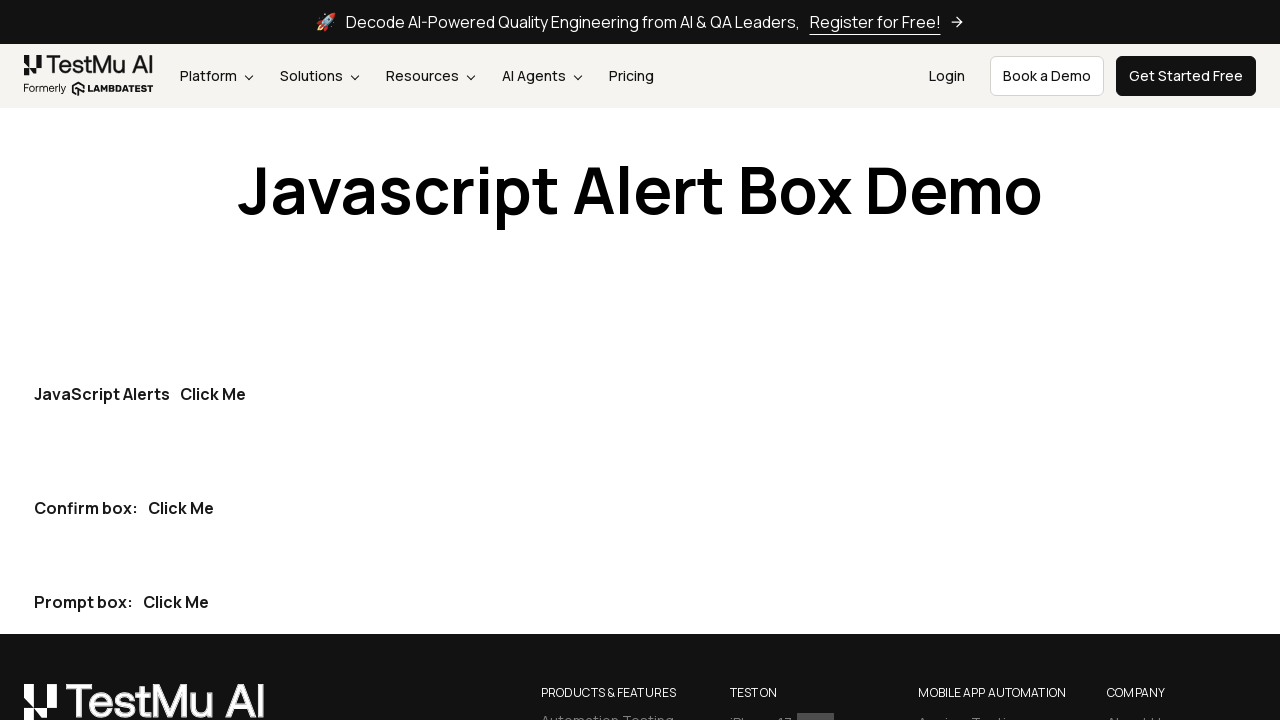

Waited for 'Click Me' button to load
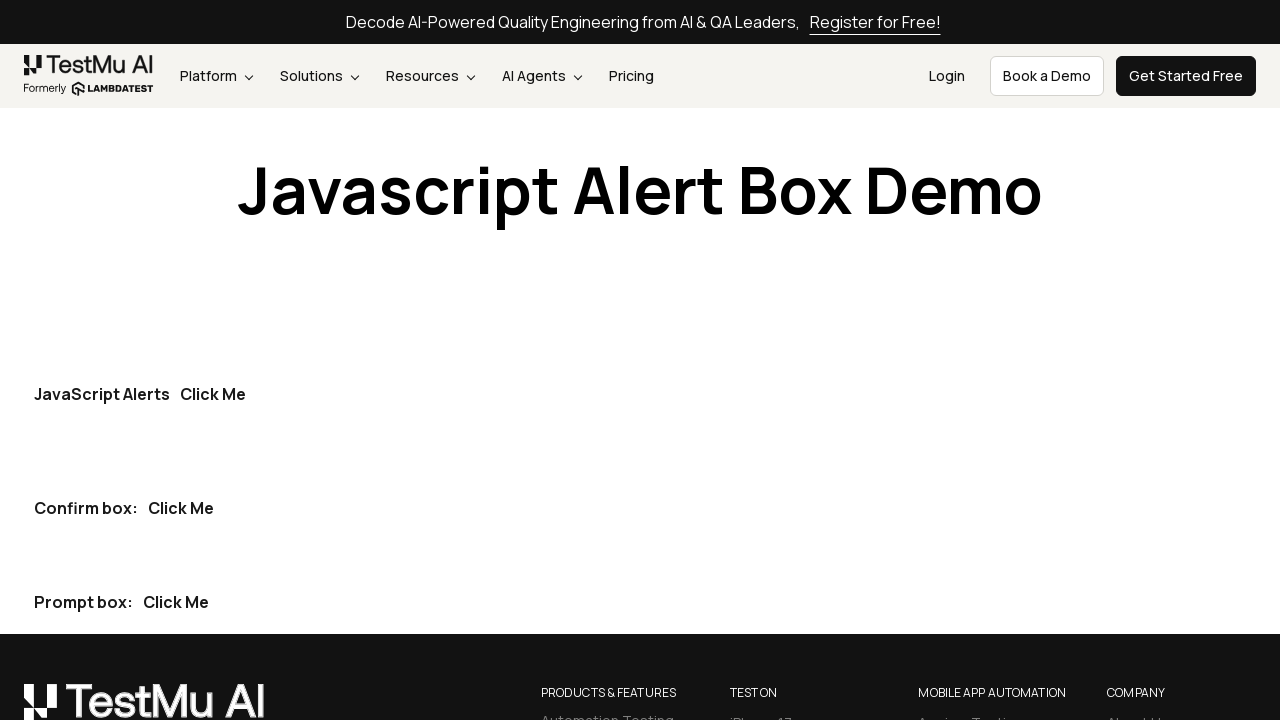

Set up dialog handler to validate and accept alert
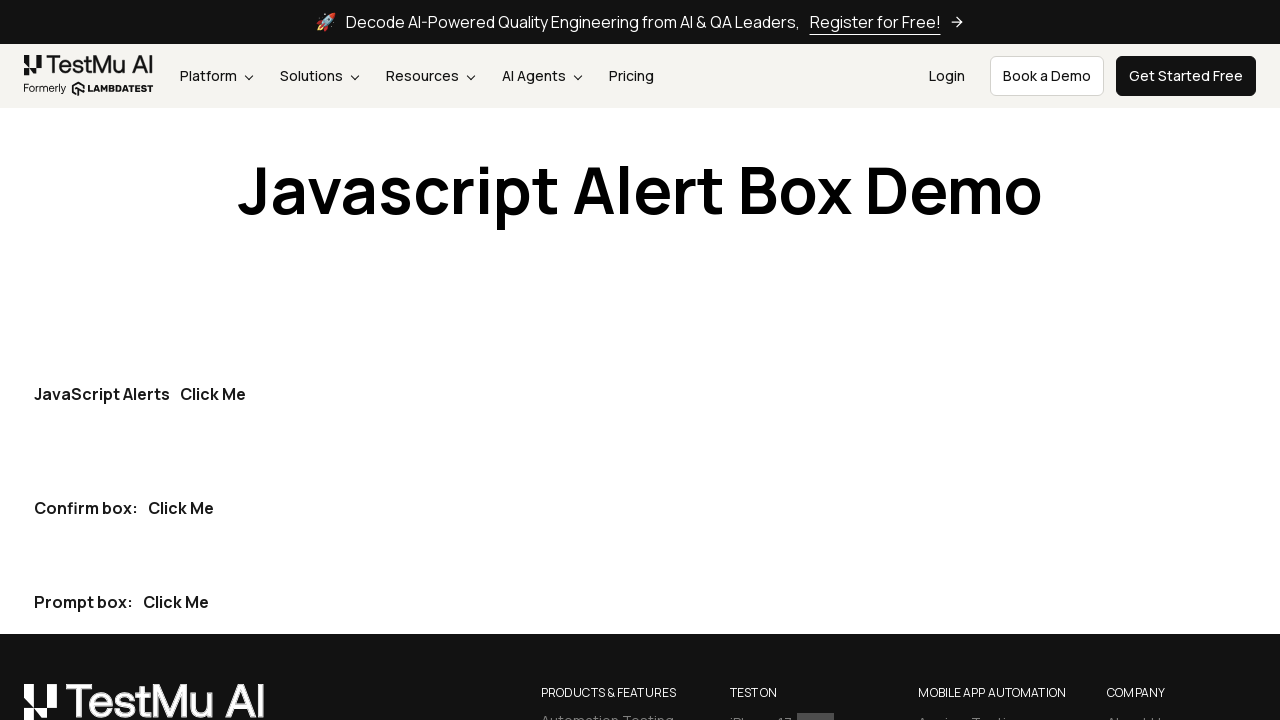

Clicked the first 'Click Me' button to trigger JavaScript alert at (213, 394) on xpath=(//*[text()='Click Me'])[1]
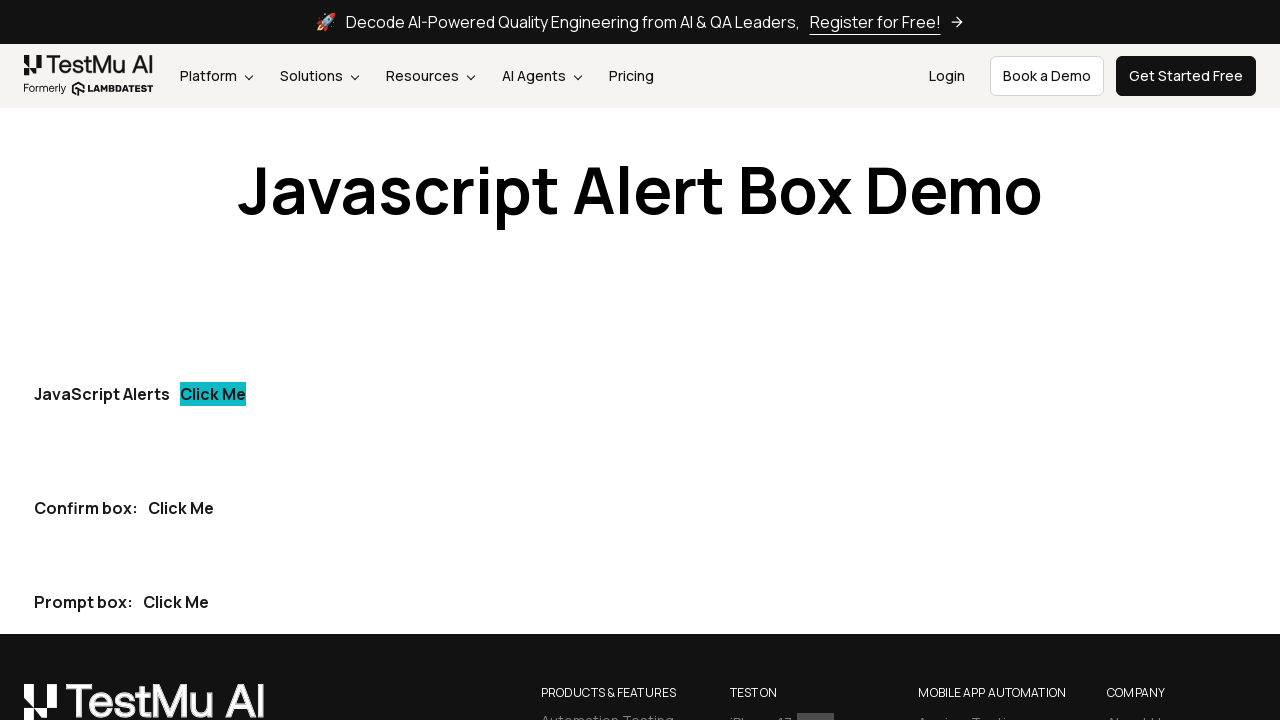

Waited for alert dialog to be processed
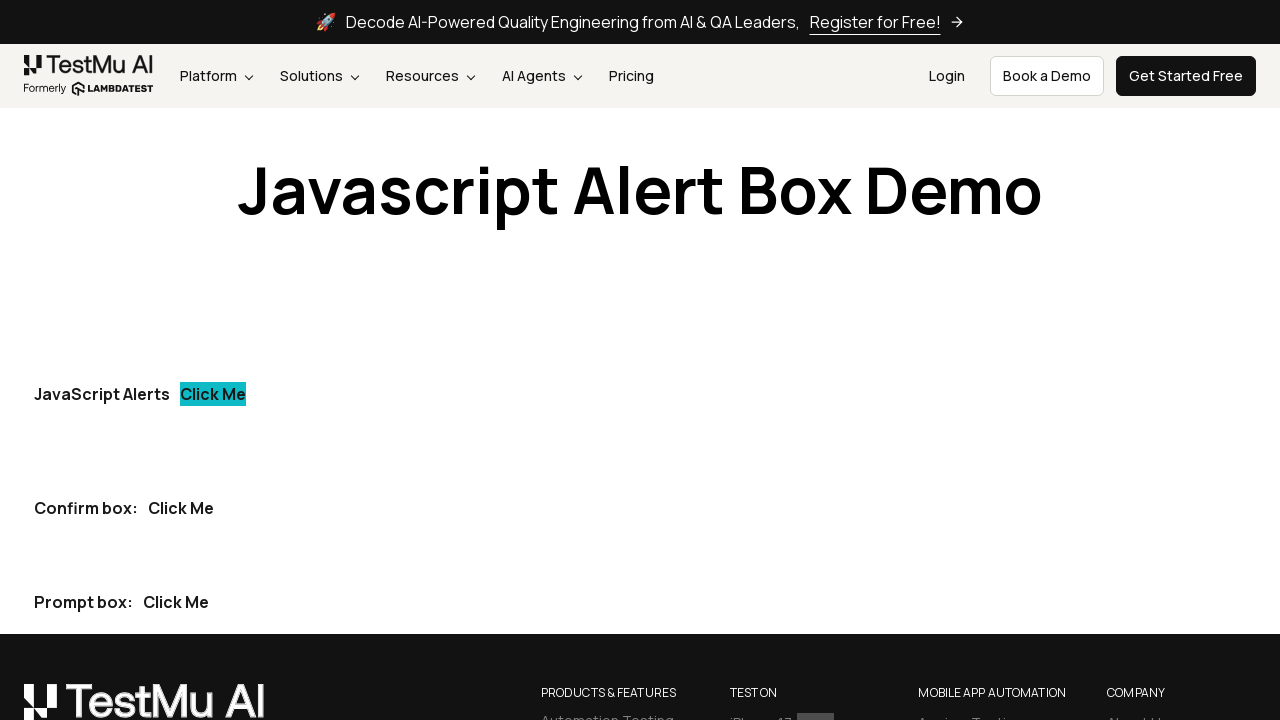

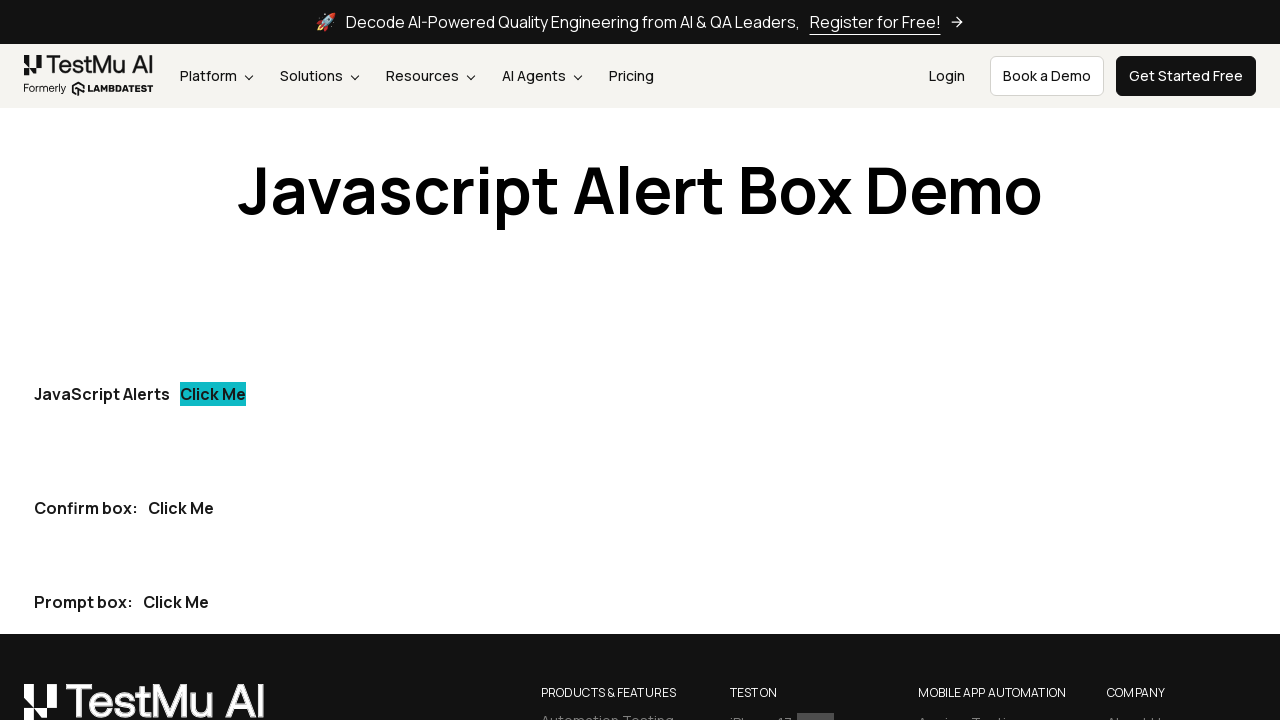